Tests the search functionality on python.org by searching for "pycon" and verifying results are returned

Starting URL: http://www.python.org

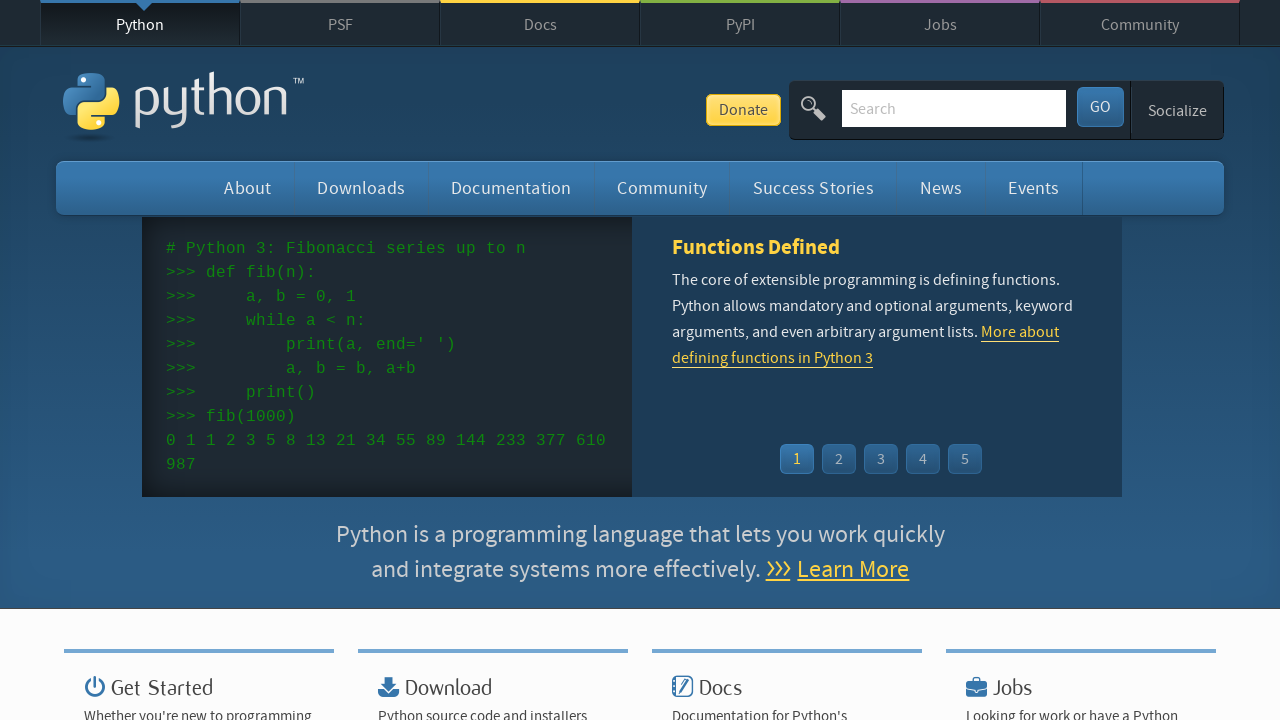

Filled search field with 'pycon' on input[name='q']
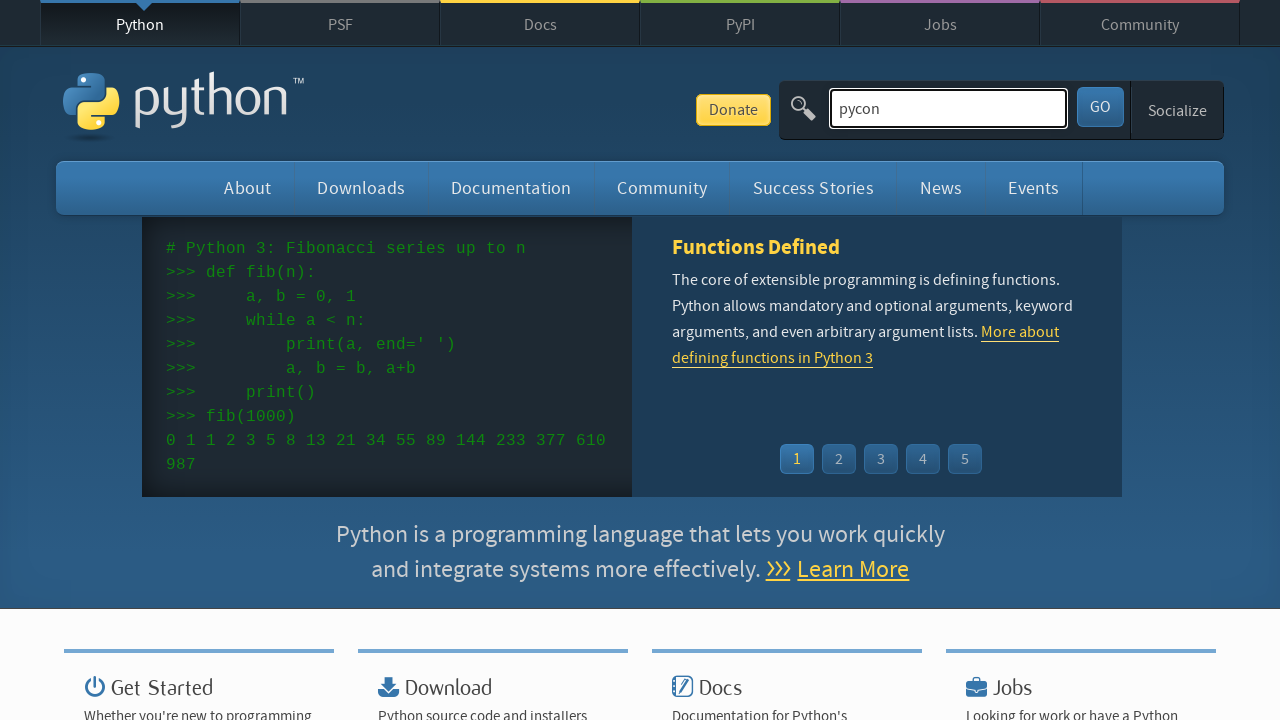

Pressed Enter to submit search on input[name='q']
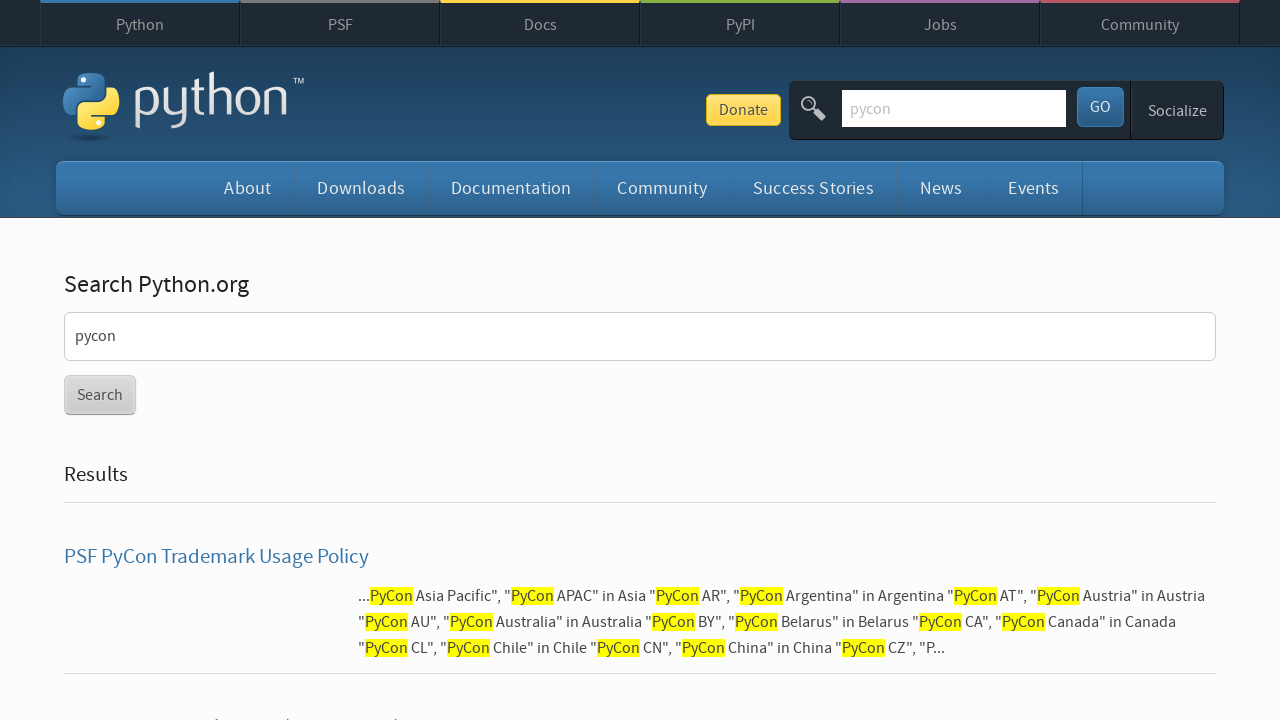

Waited for page to load (networkidle)
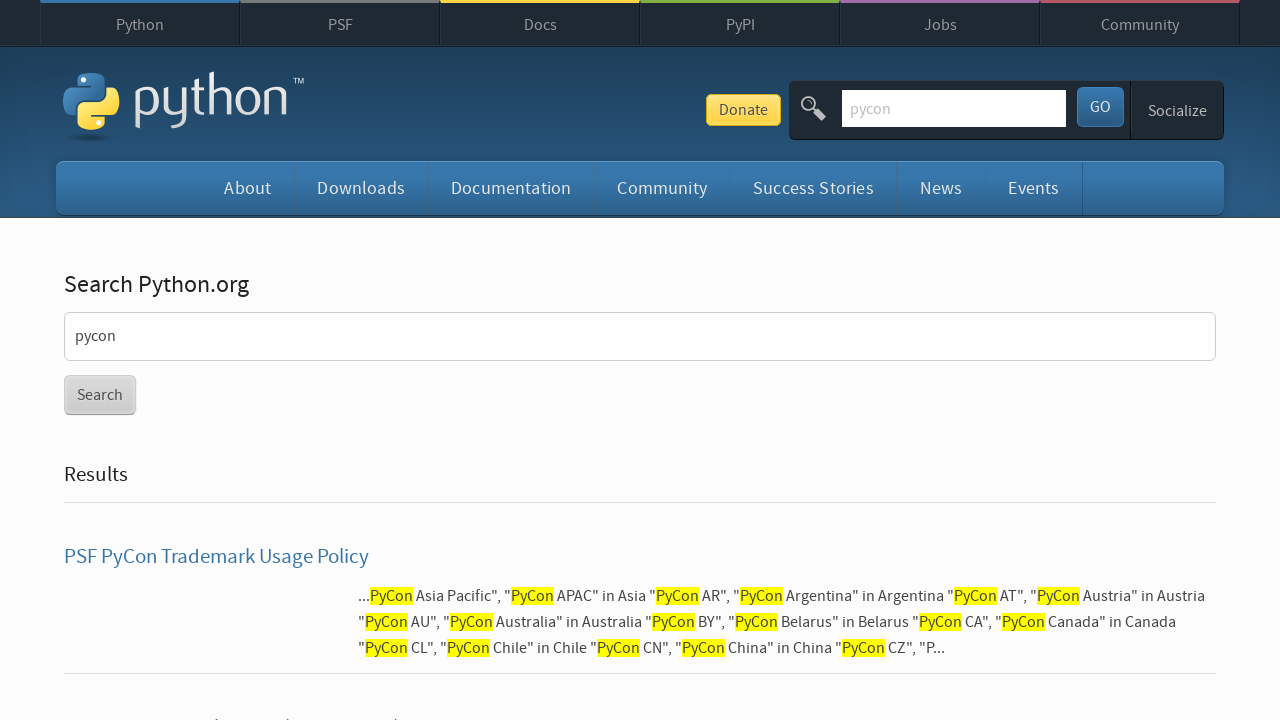

Verified that search results were returned
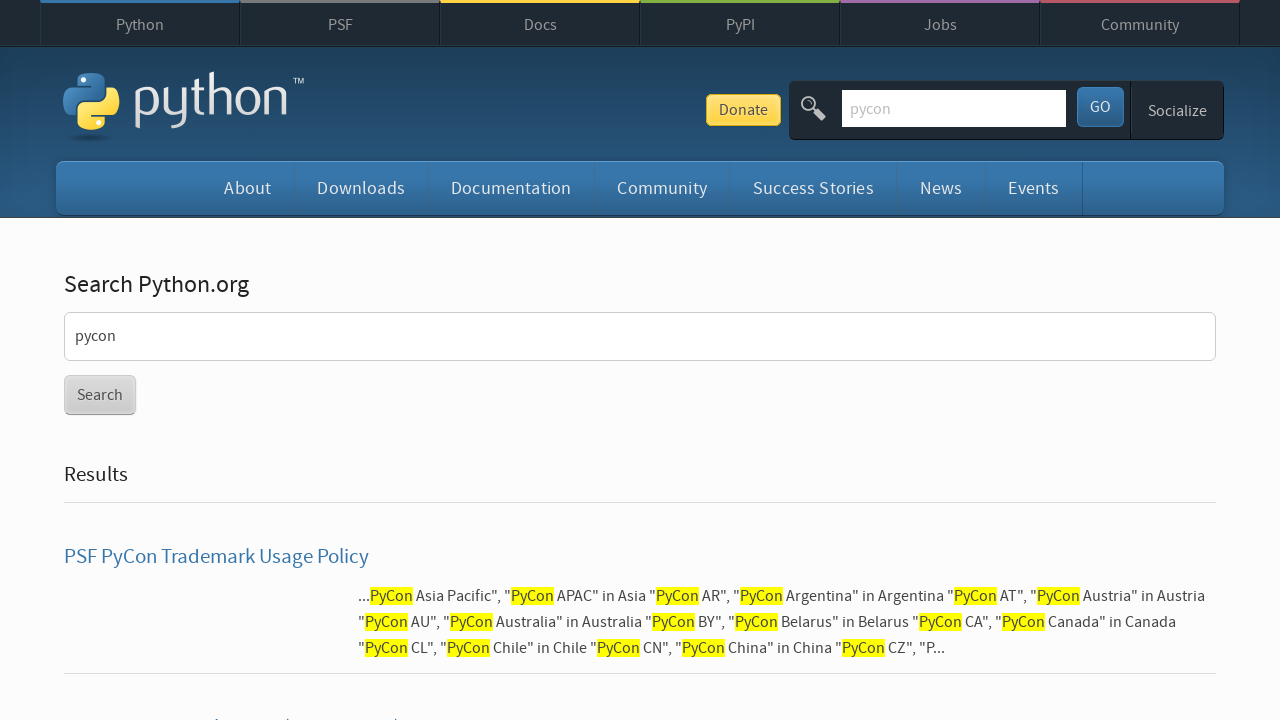

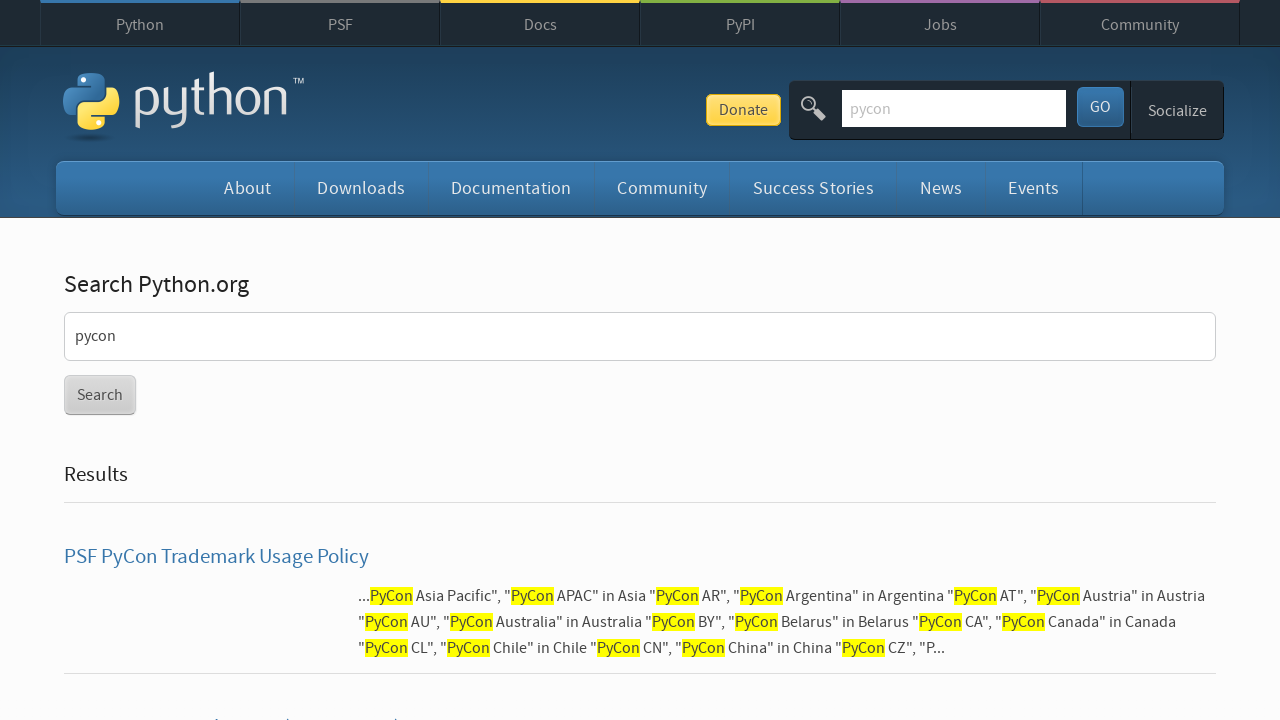